Navigates to a YouTube video page and waits for it to load

Starting URL: https://www.youtube.com/watch?v=T_4ZFj_KTx4

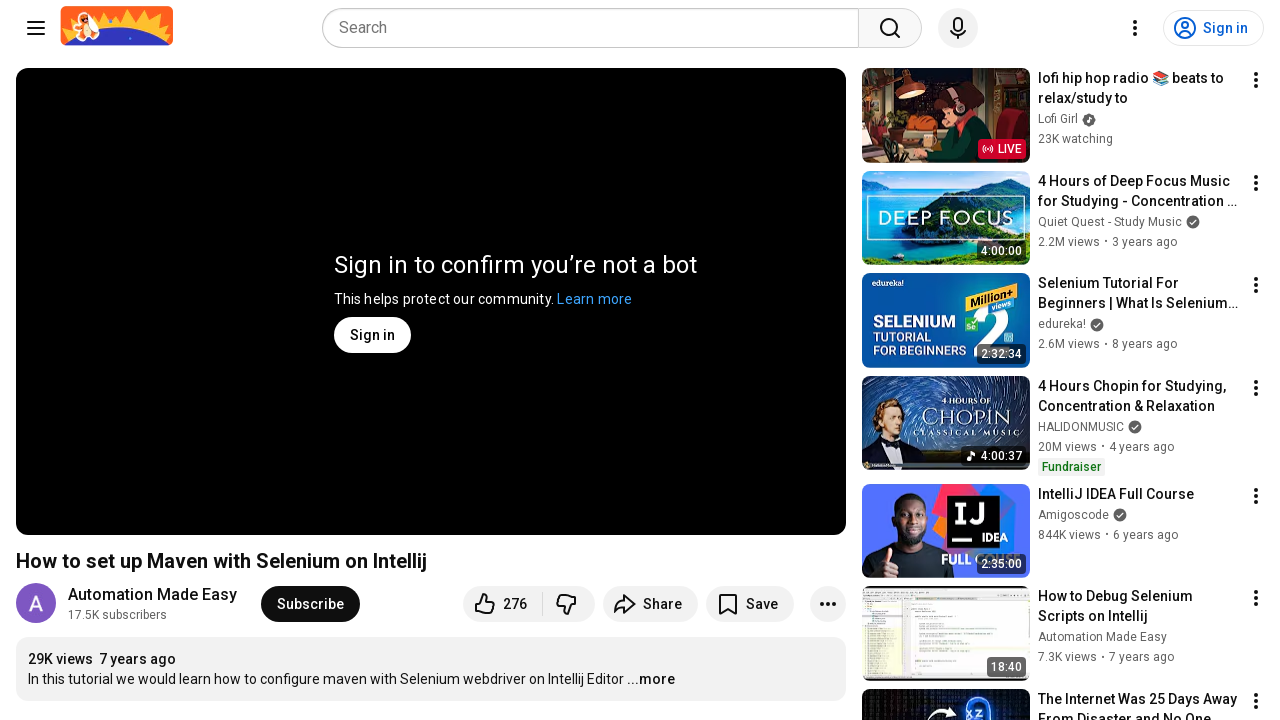

Waited for YouTube video page DOM to fully load
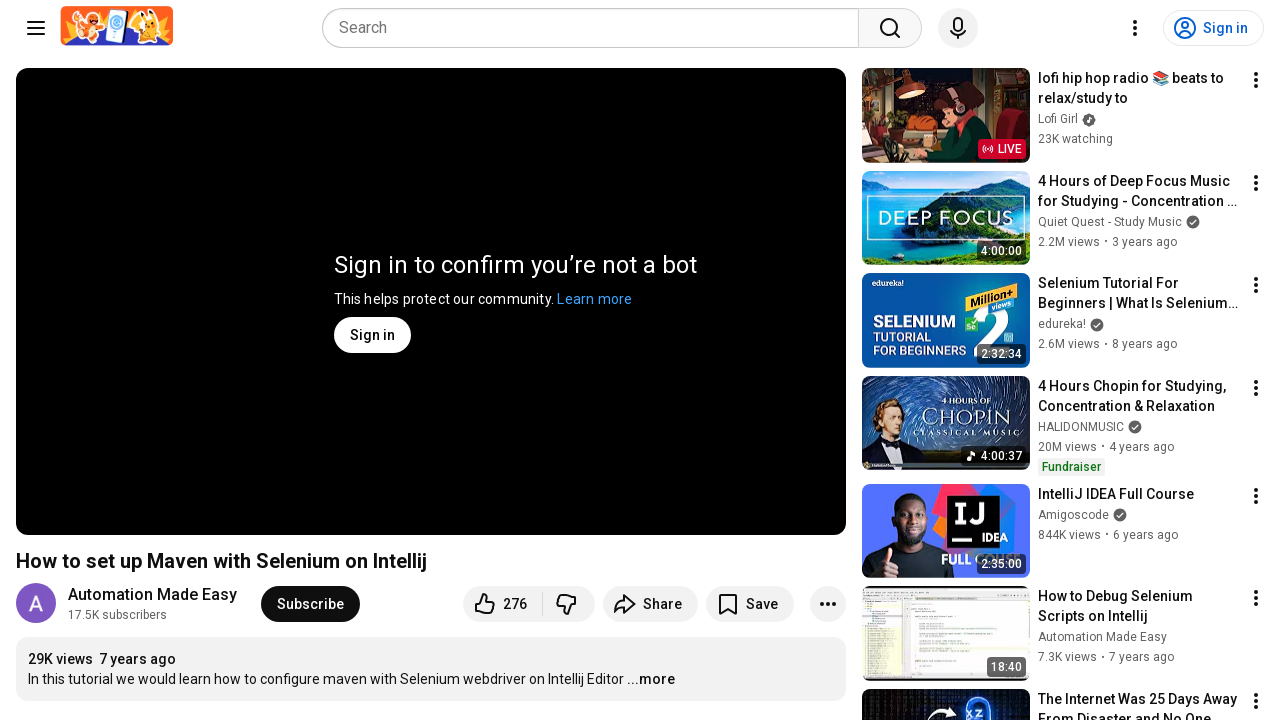

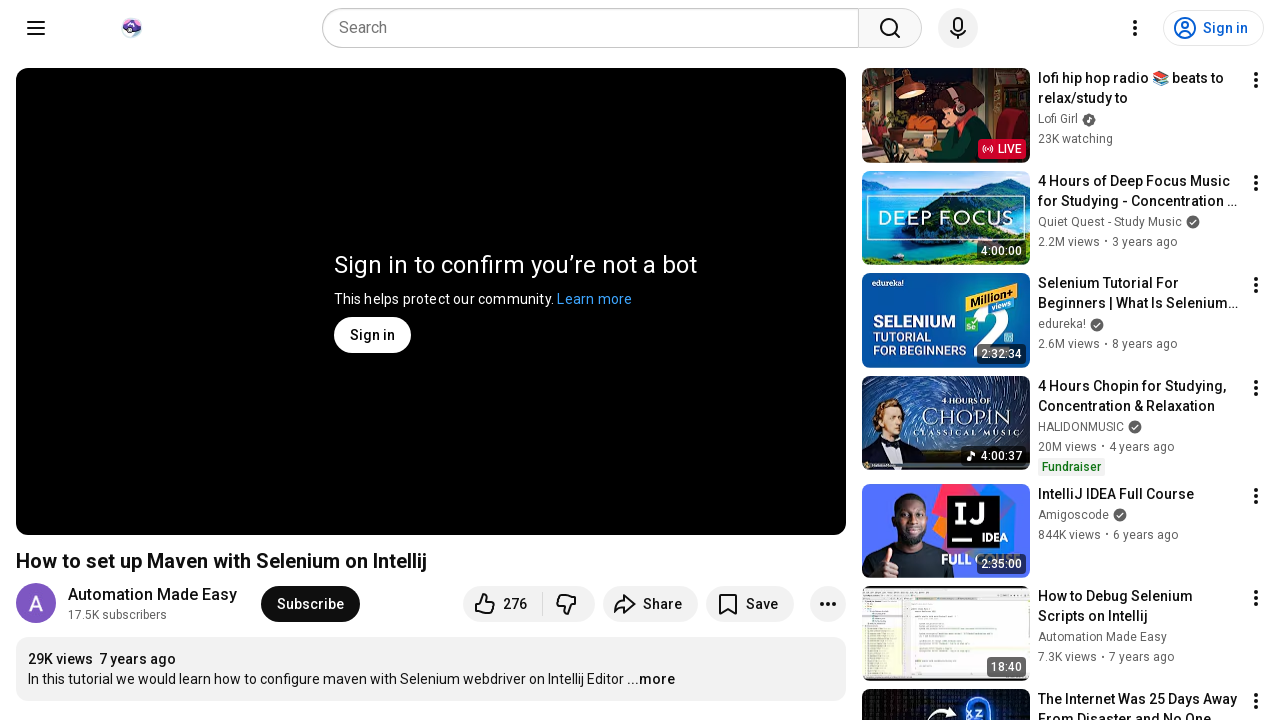